Tests browser window management by maximizing, minimizing, and making the window fullscreen

Starting URL: https://www.w3schools.com/

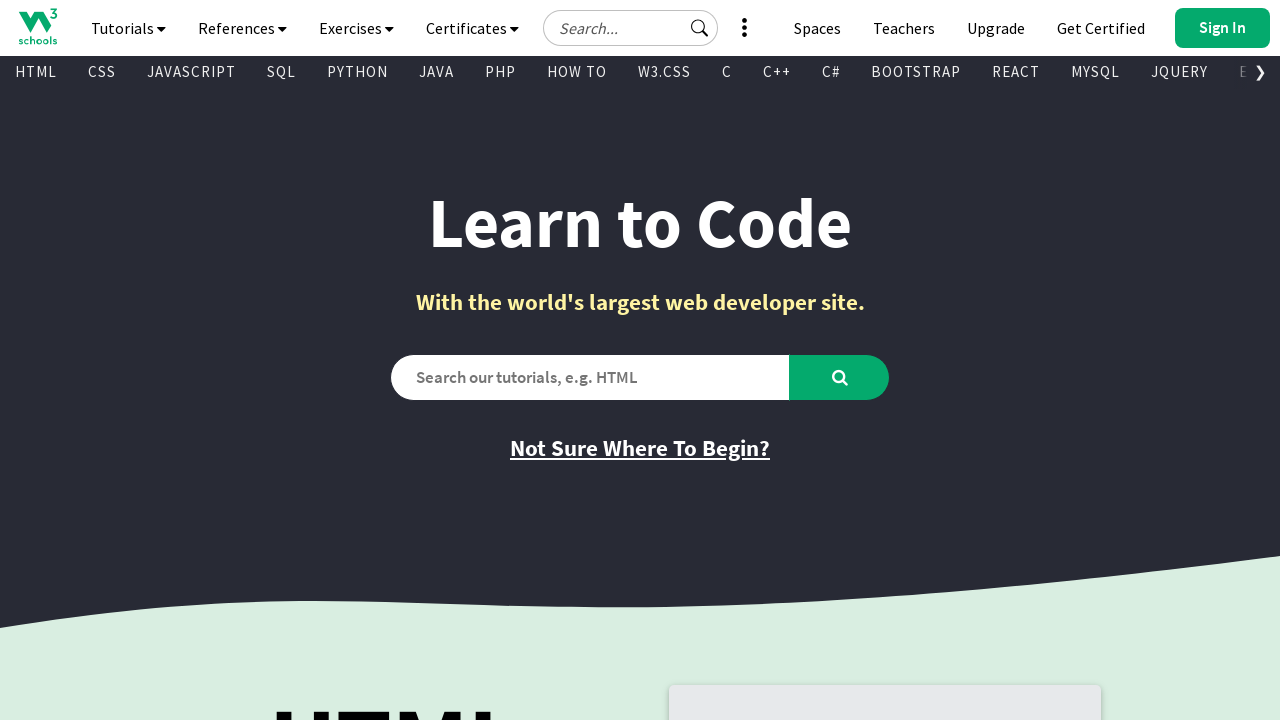

Retrieved initial window X and Y position
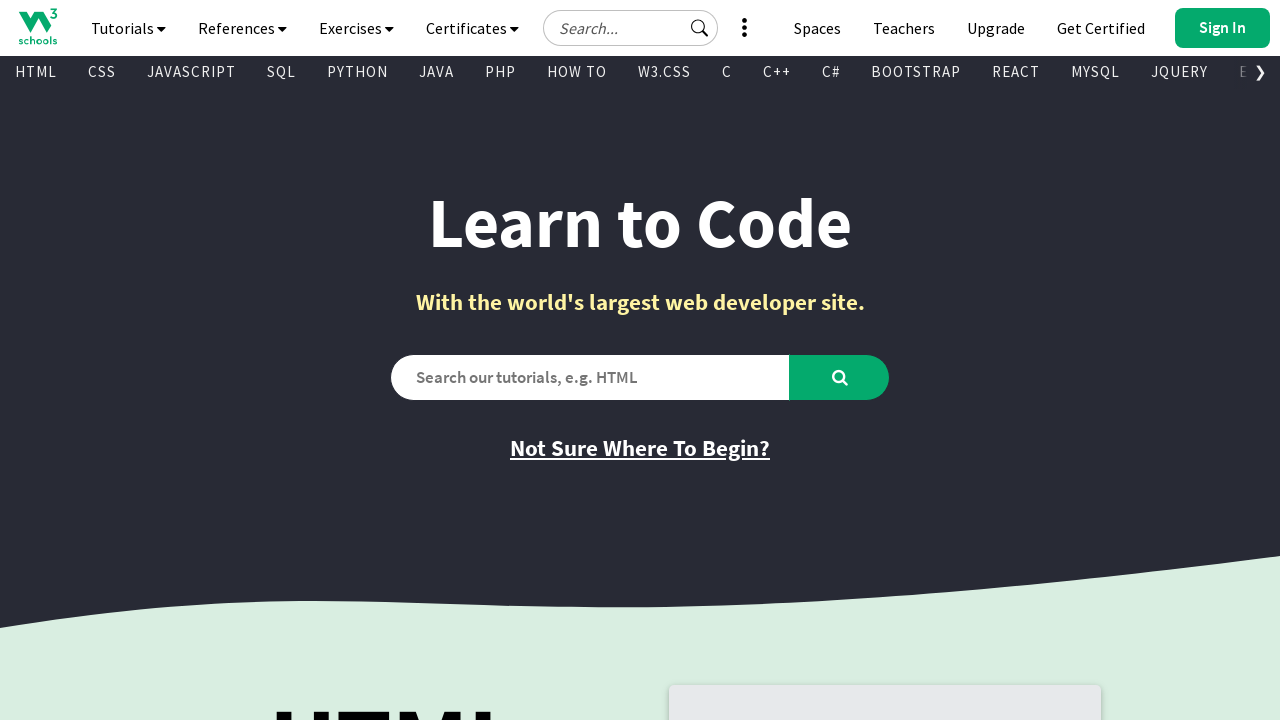

Retrieved initial window inner width and height
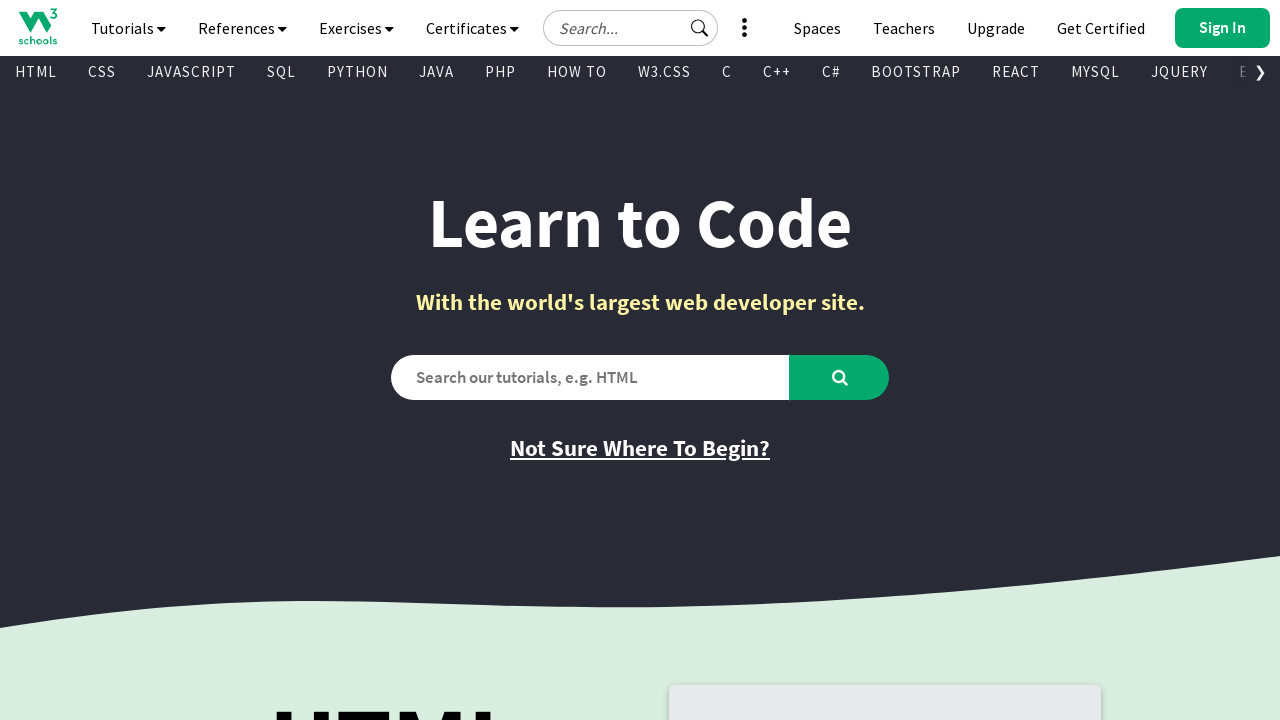

Set viewport to small size (100x100) to simulate minimize effect
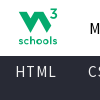

Waited for 7 seconds
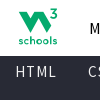

Set viewport to large size (1920x1080) to simulate maximize effect
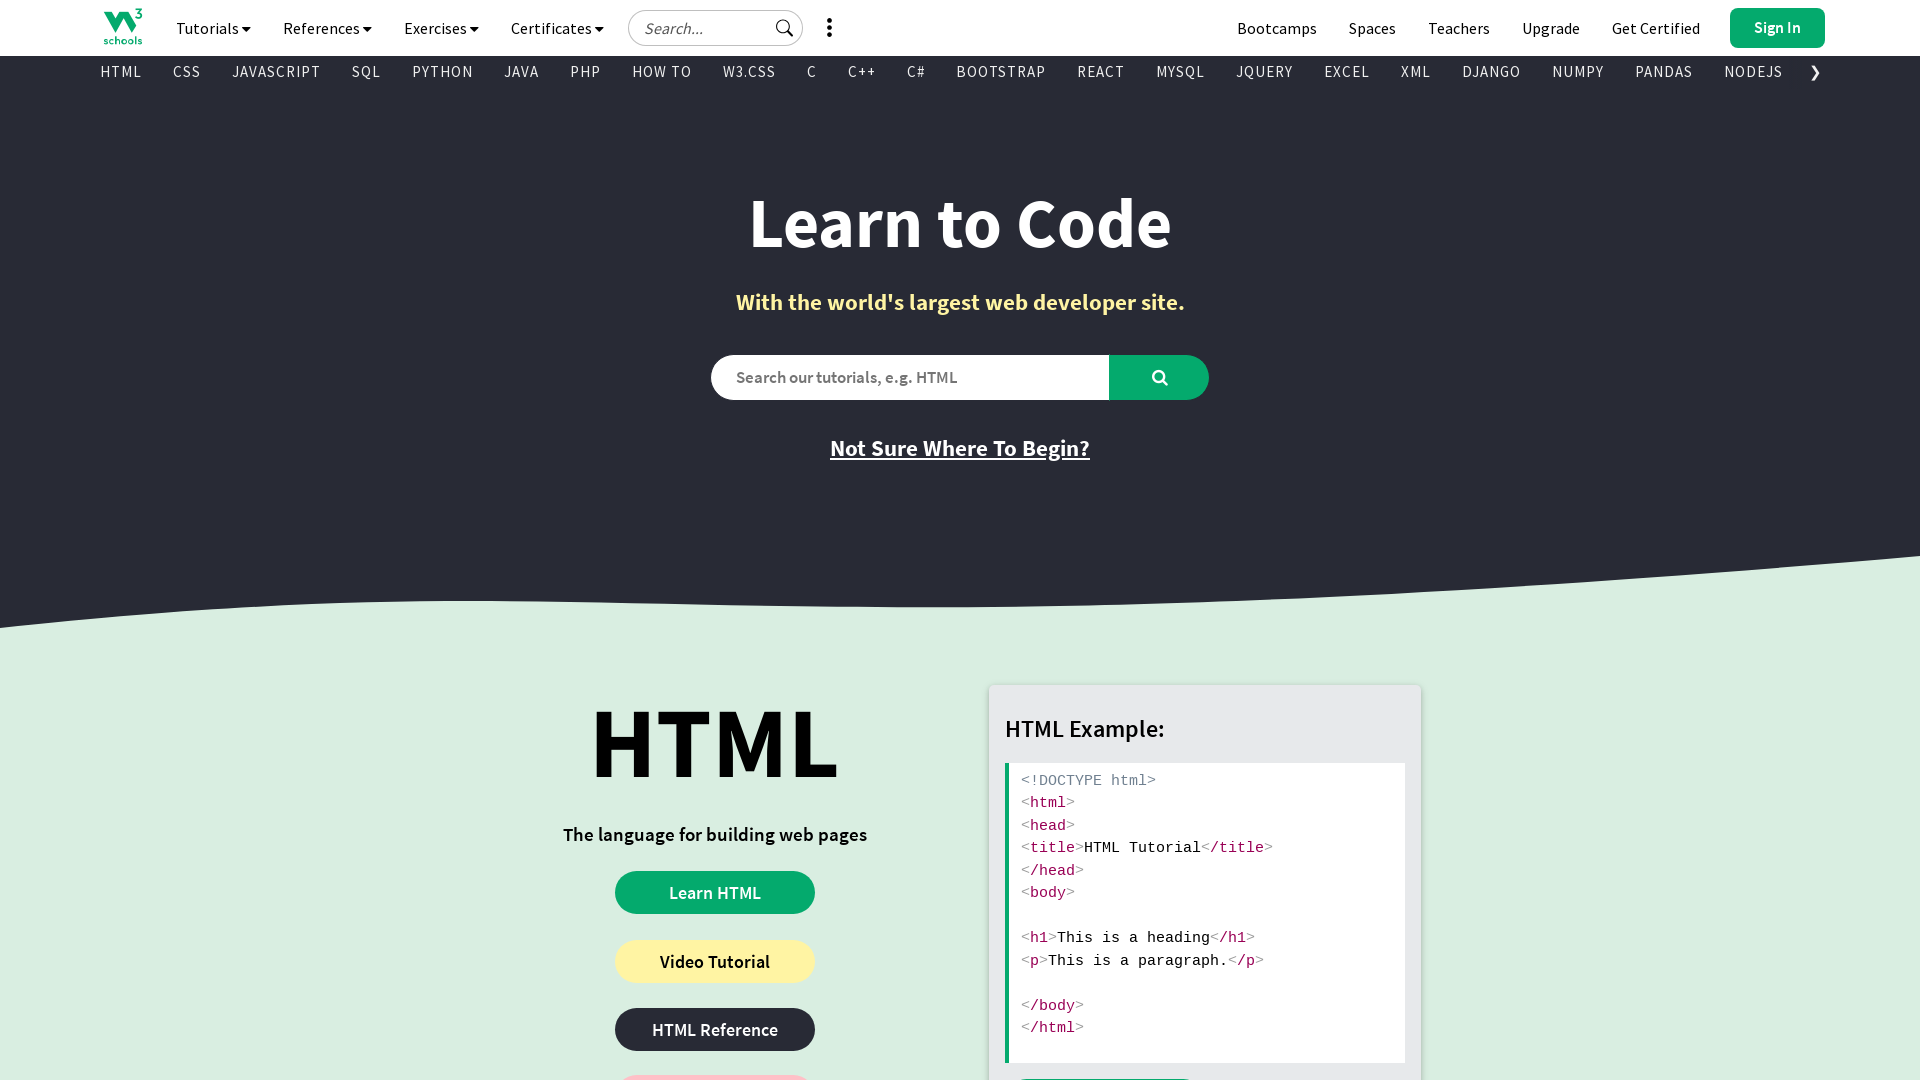

Retrieved window position after maximize simulation
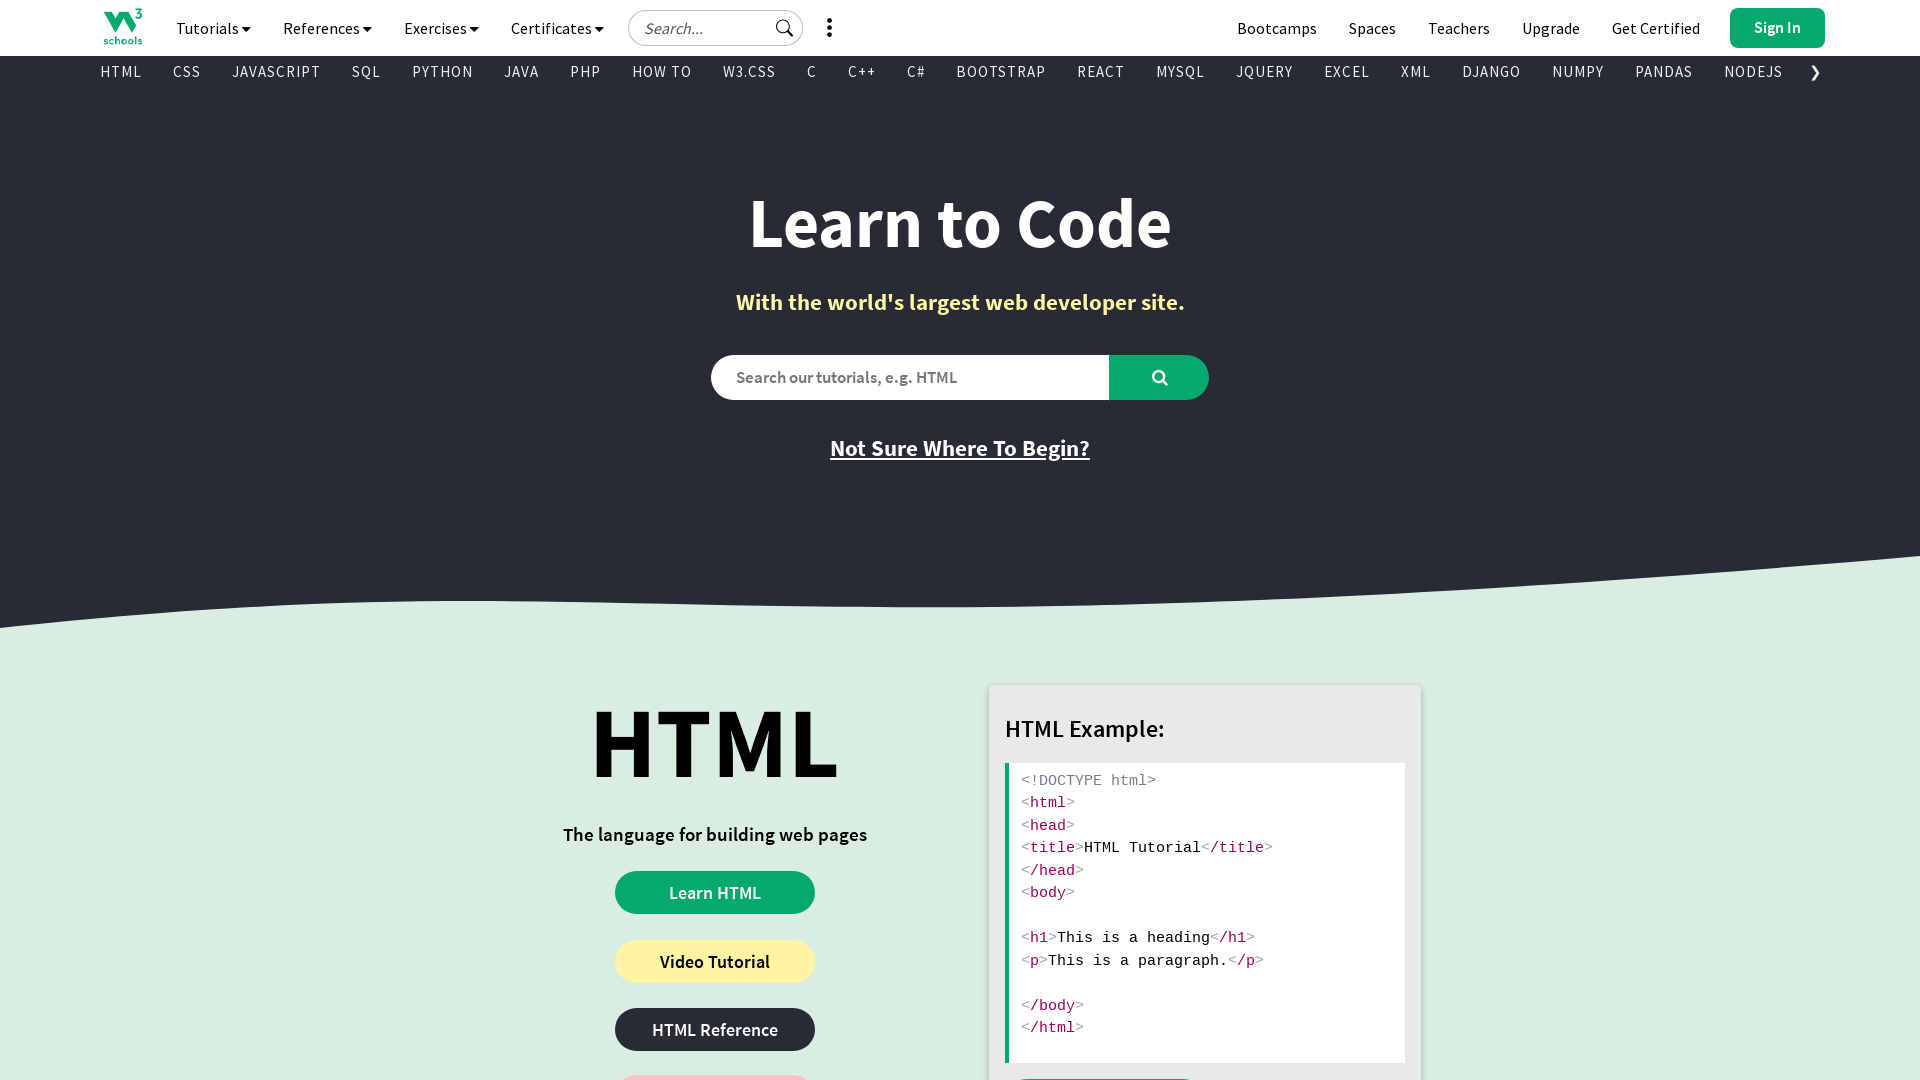

Retrieved window size after maximize simulation
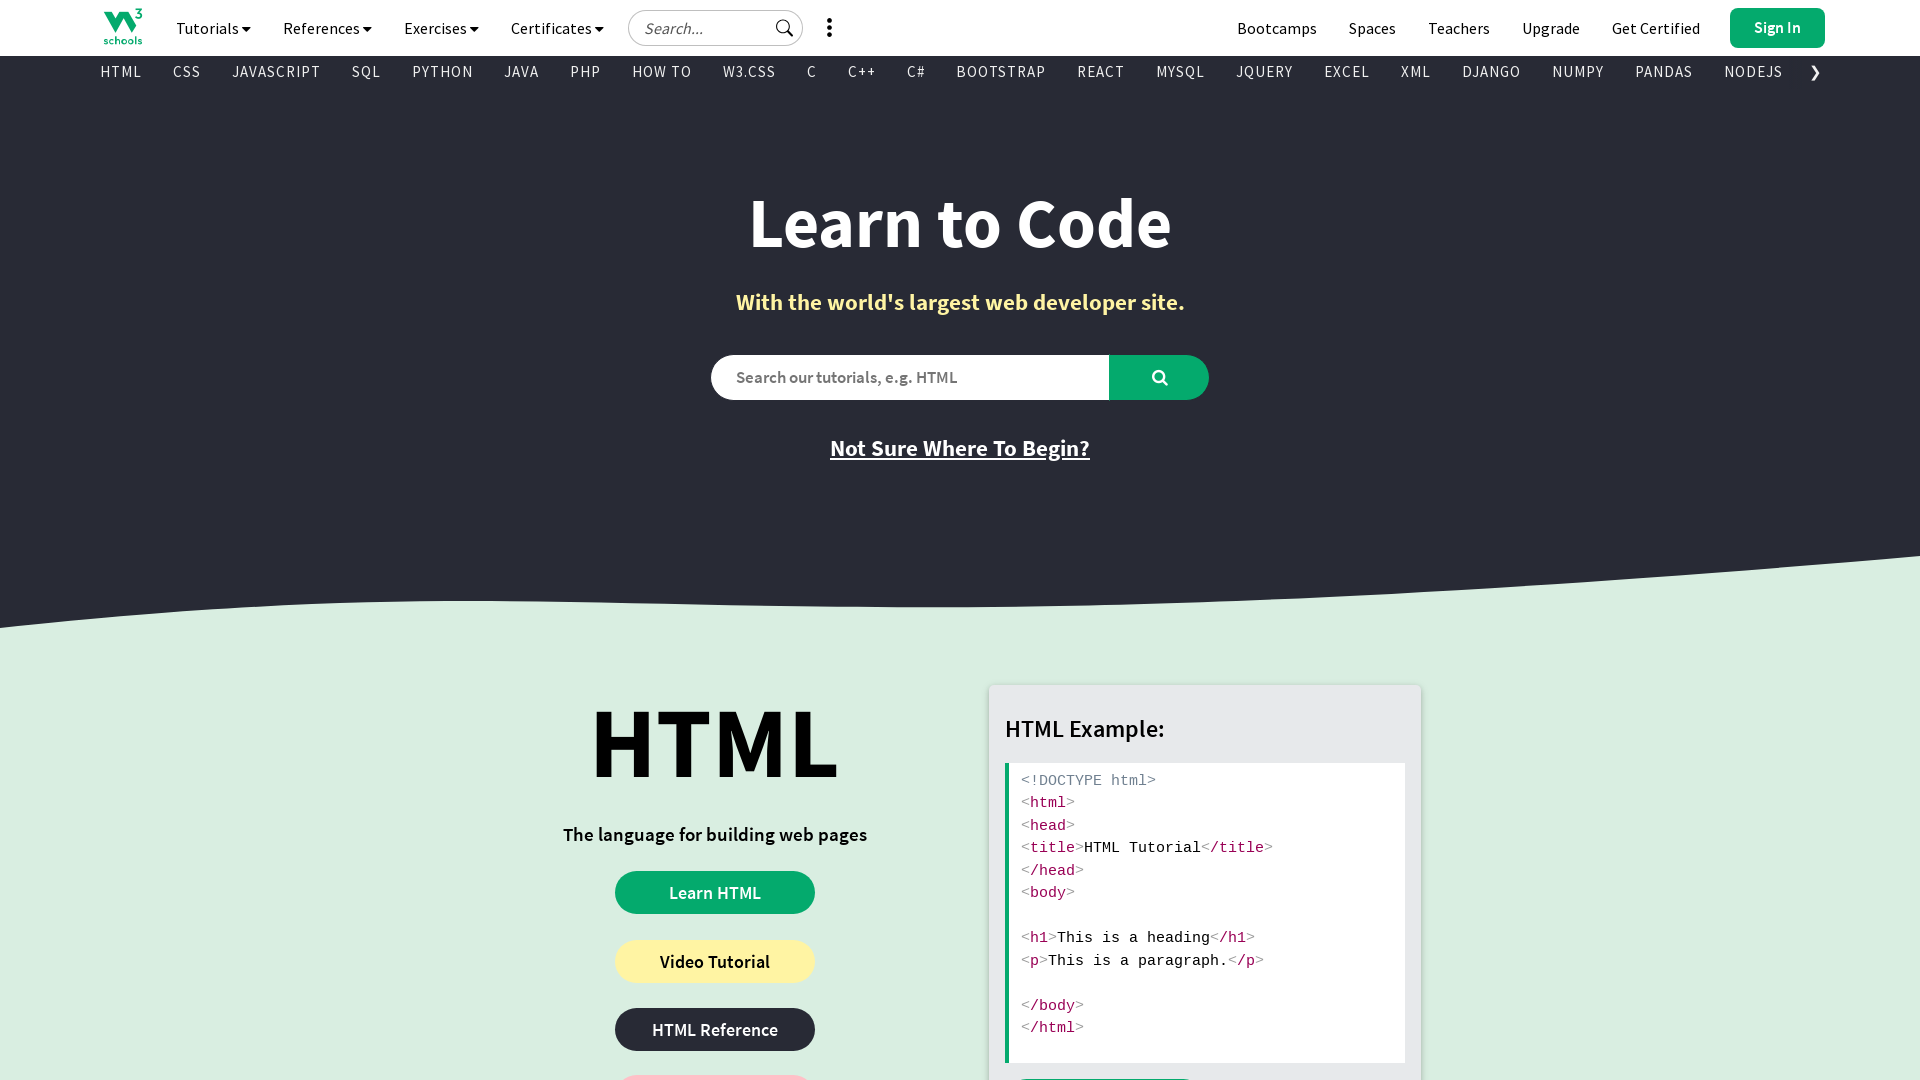

Set viewport to fullscreen dimensions (1920x1080)
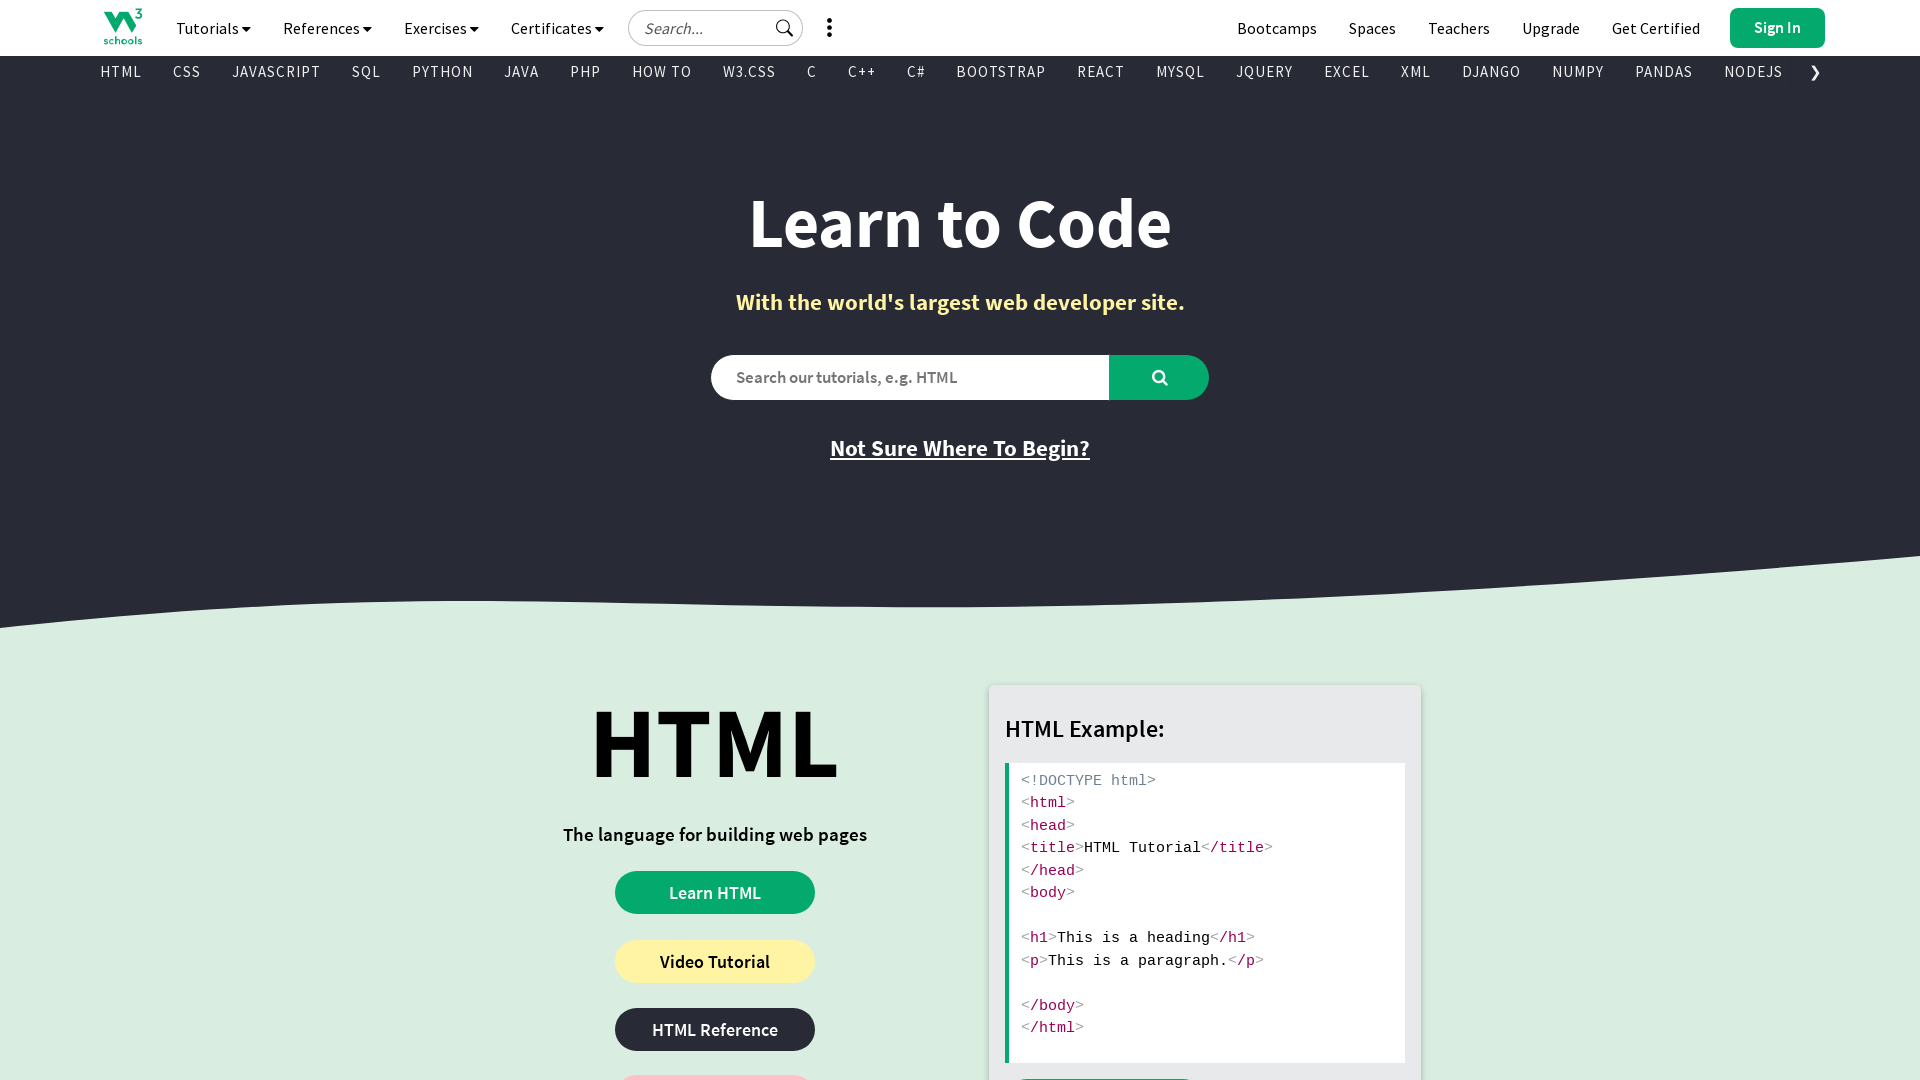

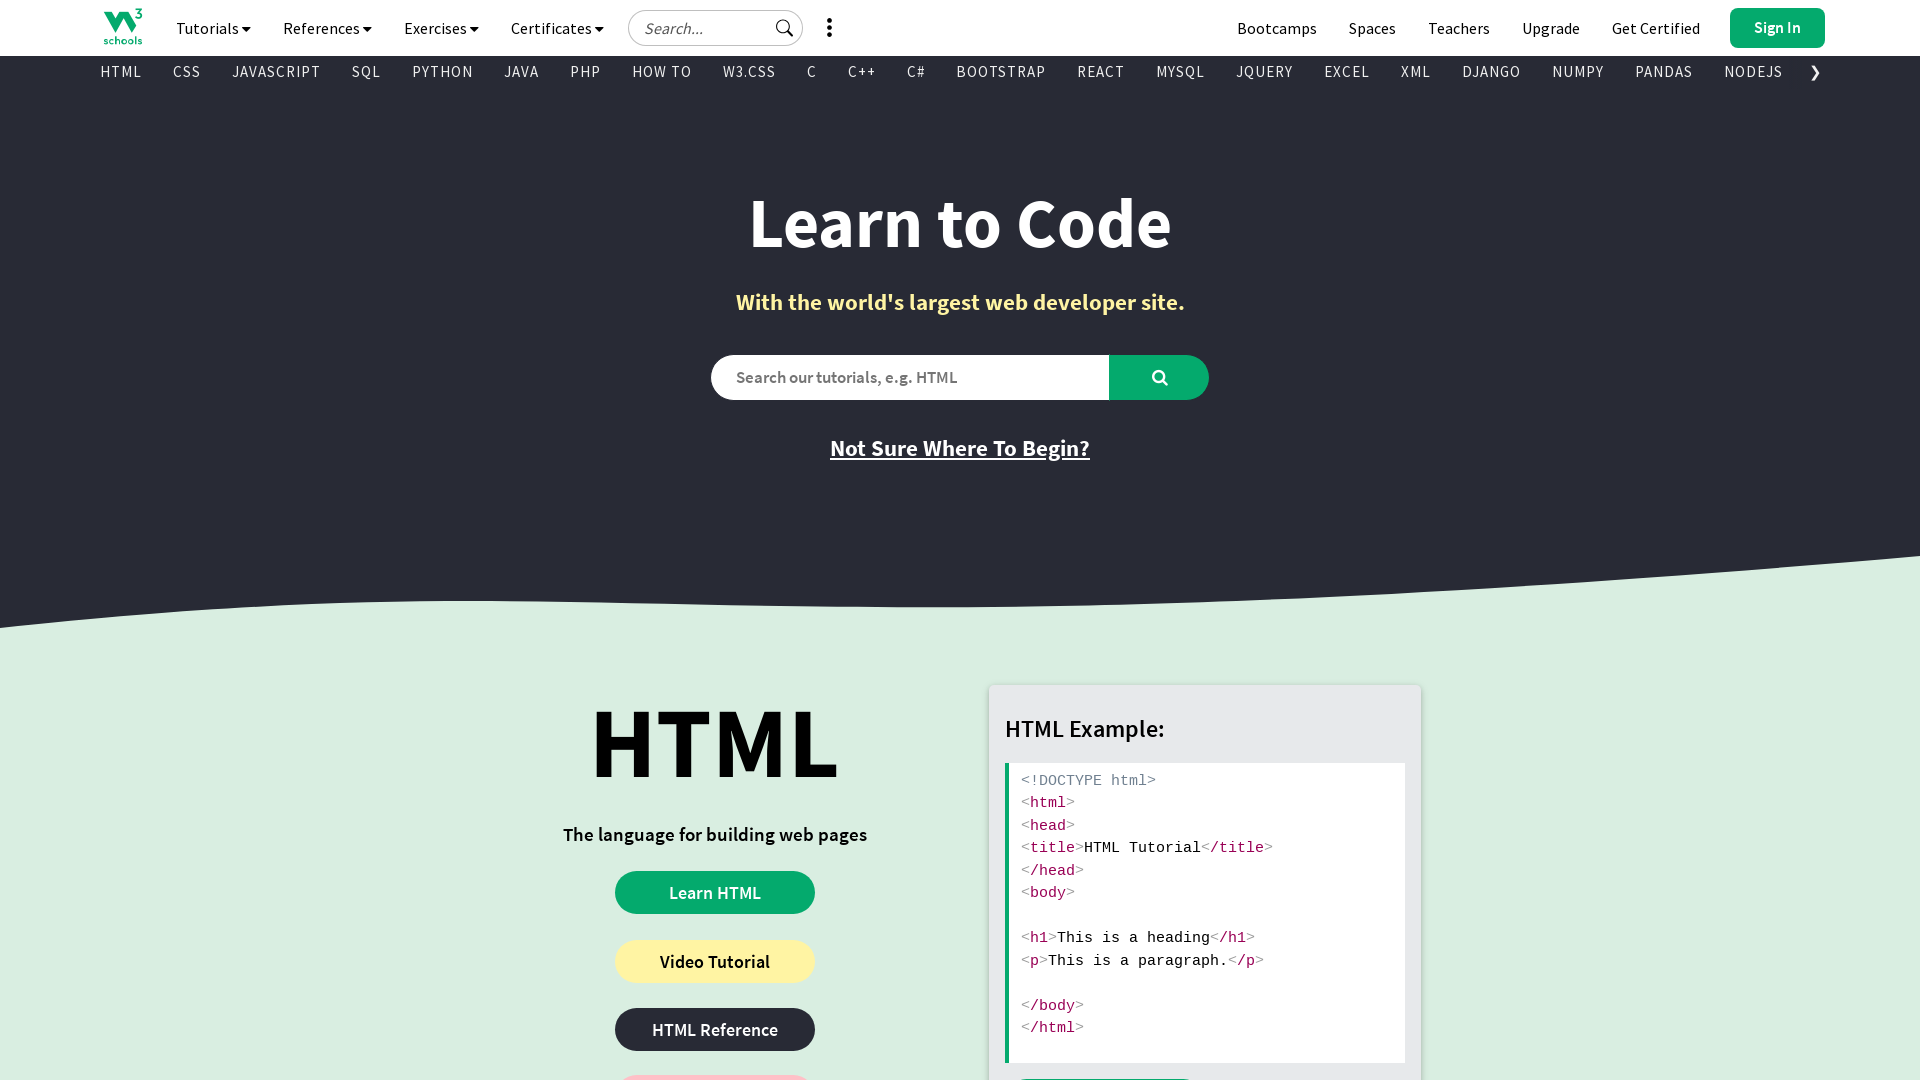